Tests JavaScript alert handling by triggering different types of alerts and accepting/dismissing them

Starting URL: https://the-internet.herokuapp.com/javascript_alerts

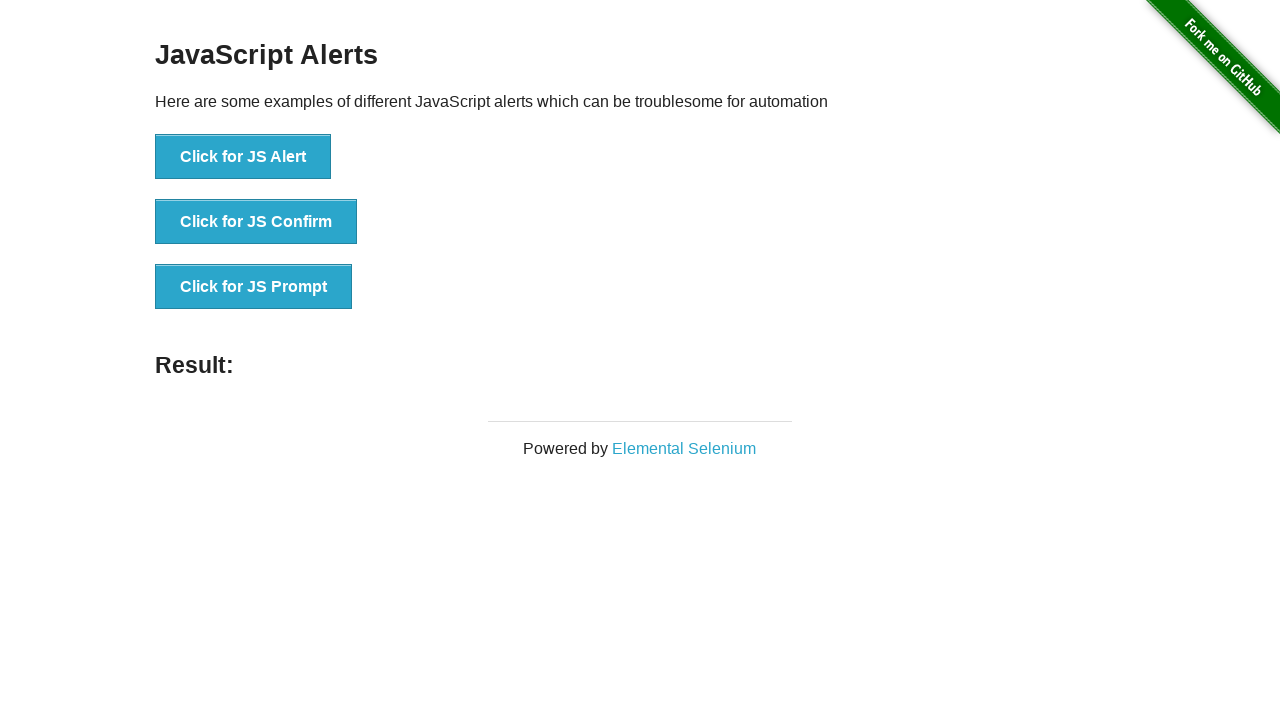

Clicked button to trigger first JavaScript alert at (243, 157) on xpath=//button[text()='Click for JS Alert']
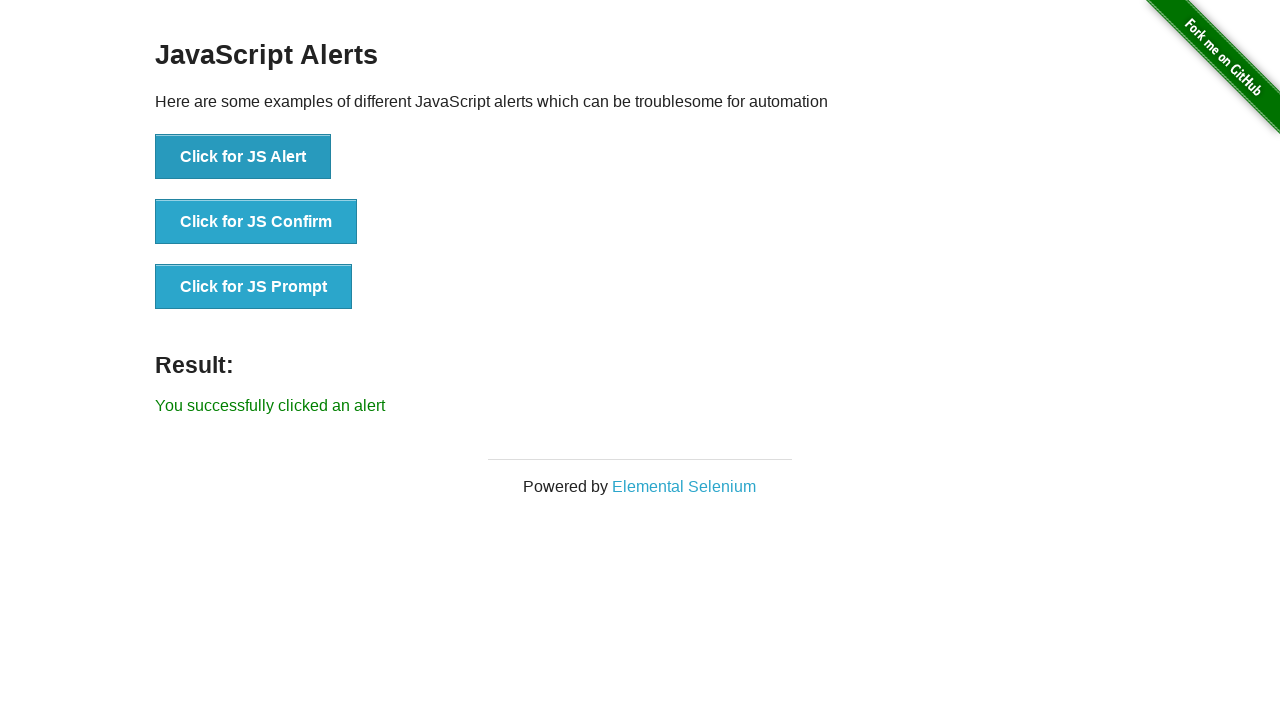

Set up dialog handler to accept alerts
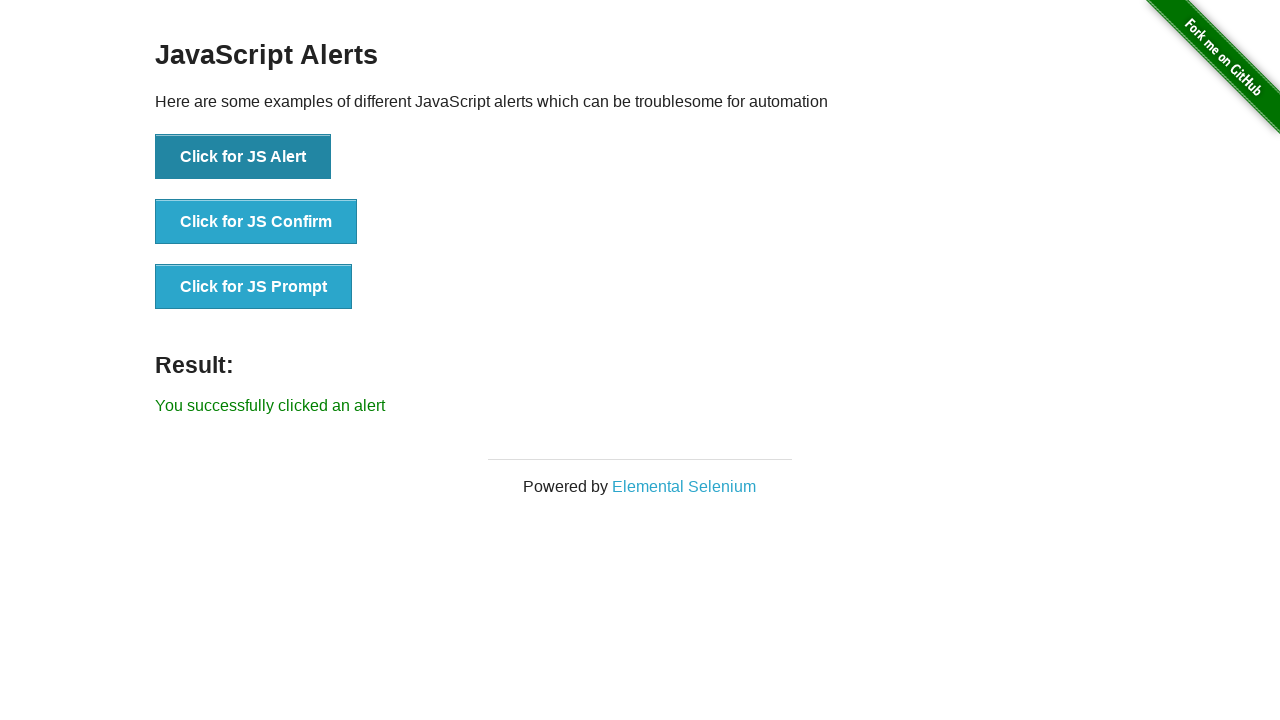

Clicked button to trigger JavaScript alert and accepted it at (243, 157) on xpath=//button[text()='Click for JS Alert']
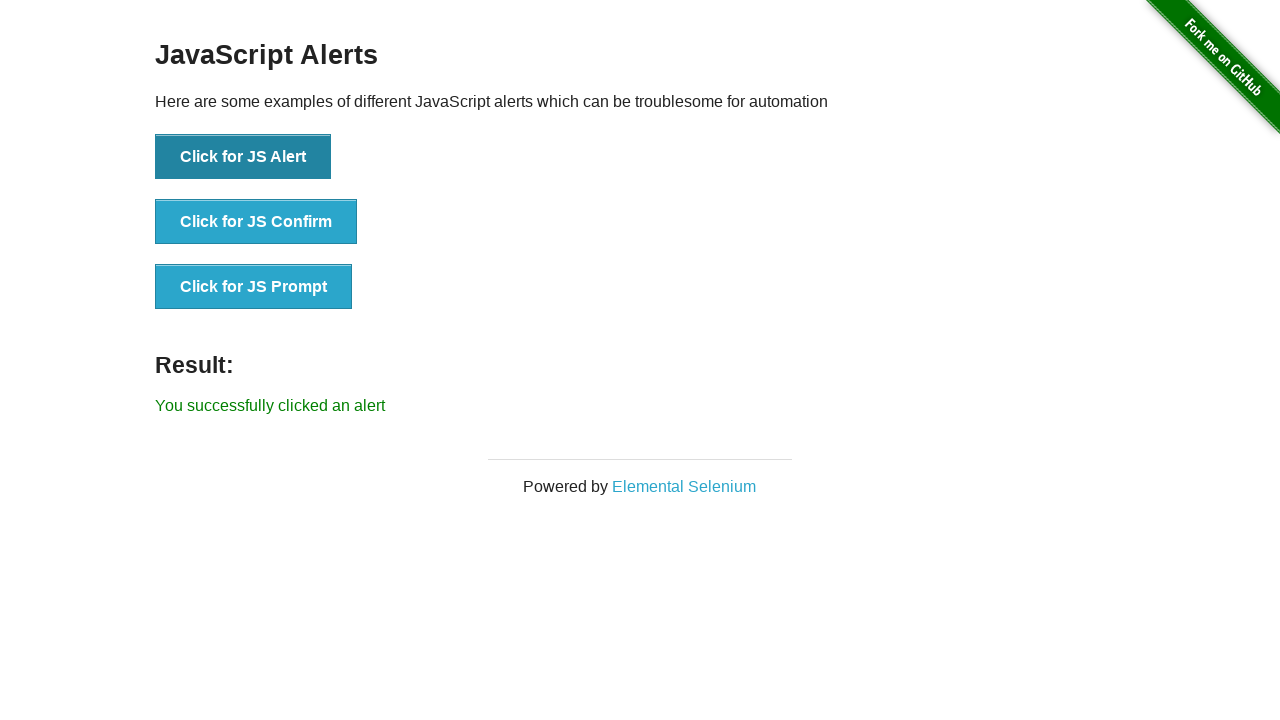

Clicked button to trigger JavaScript confirm dialog at (256, 222) on xpath=//button[text()='Click for JS Confirm']
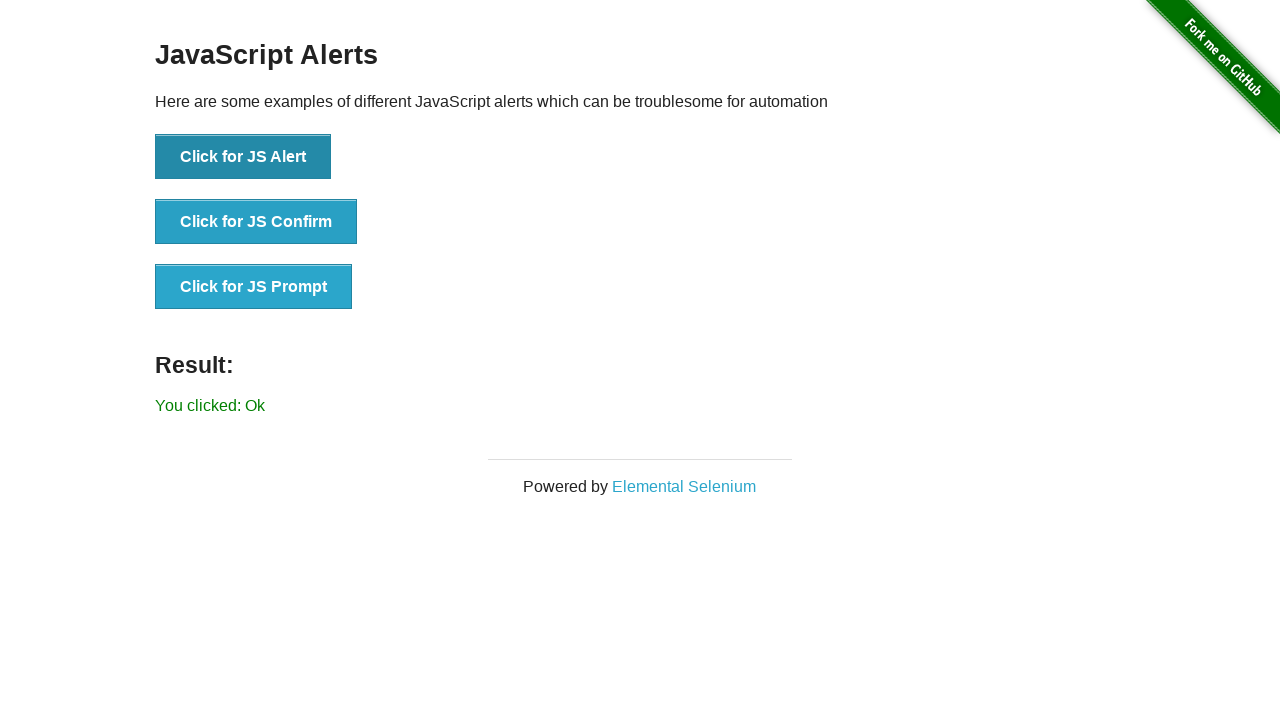

Set up dialog handler to accept confirm dialogs
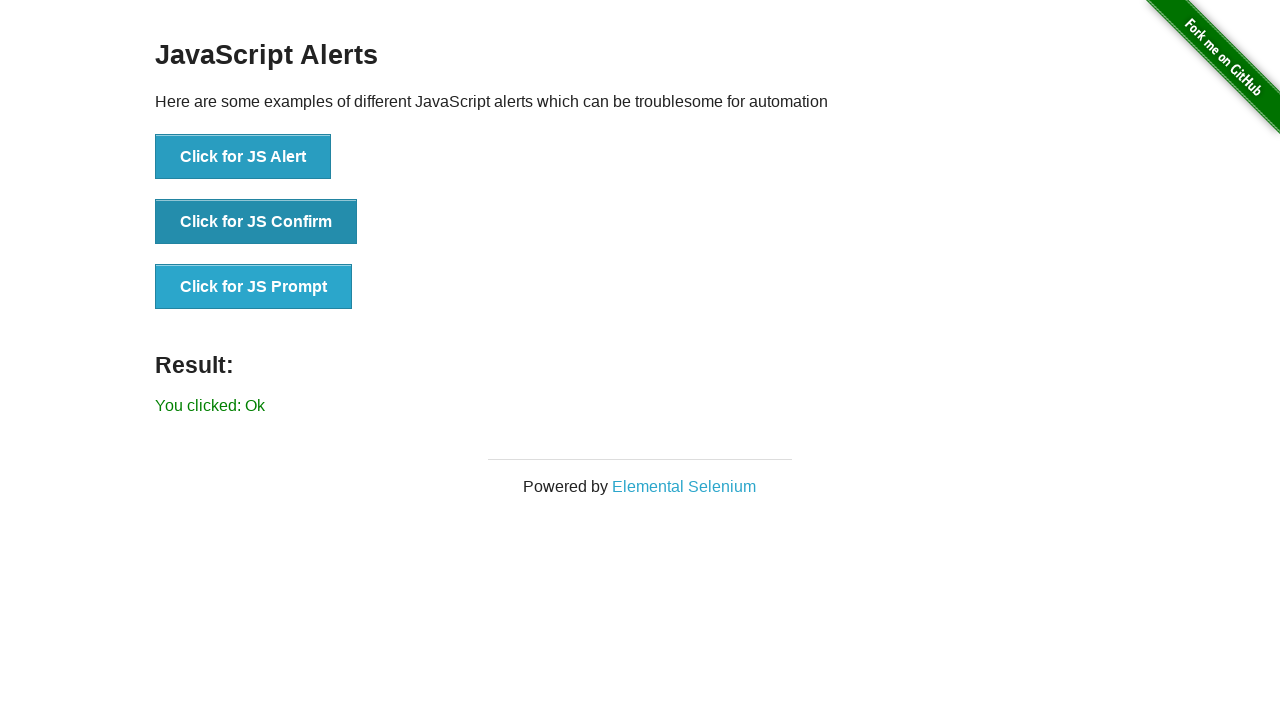

Clicked button to trigger JavaScript confirm dialog and accepted it at (256, 222) on xpath=//button[text()='Click for JS Confirm']
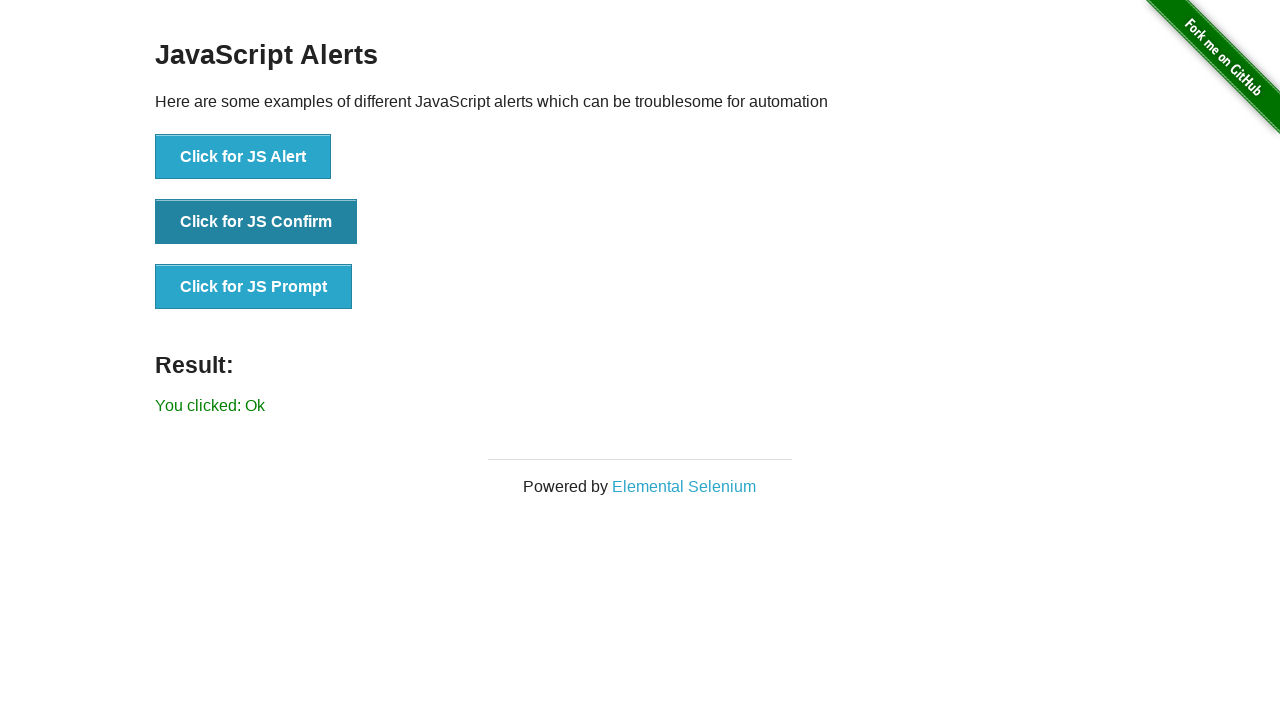

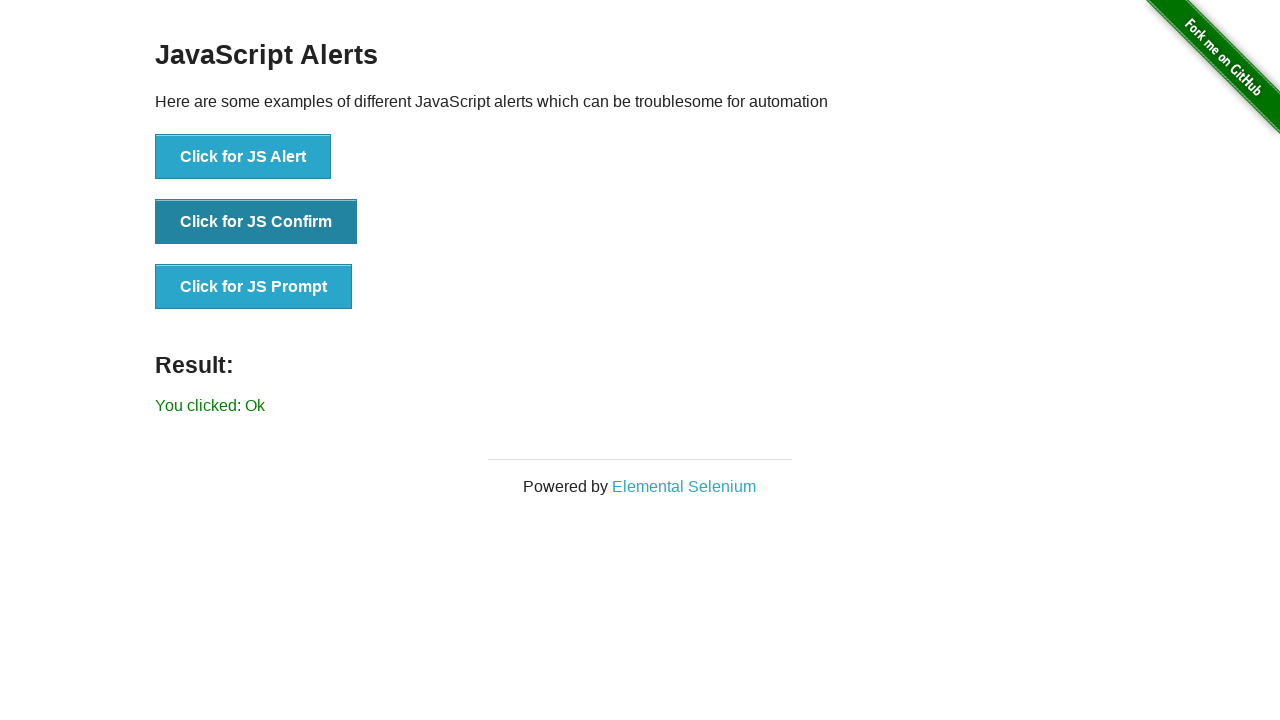